Navigates to the TakeUForward website and waits for the page to load. This is a basic page load verification test.

Starting URL: https://takeuforward.org/

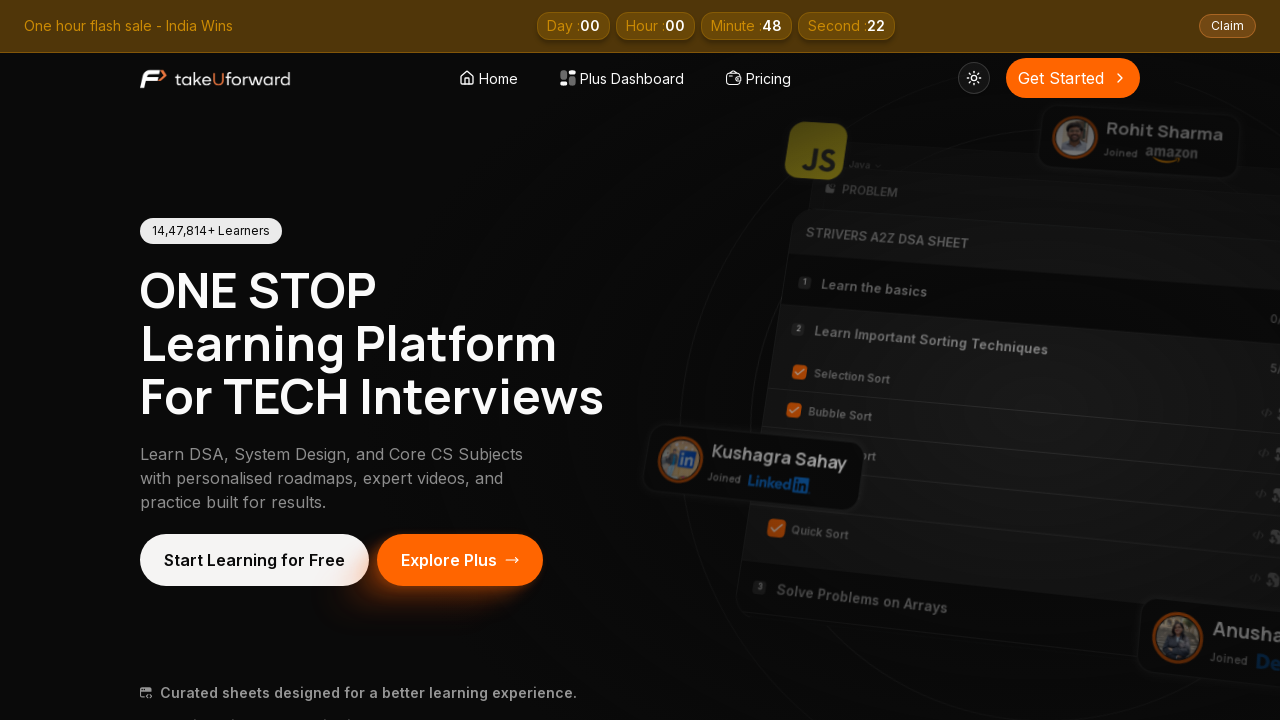

Navigated to TakeUForward website
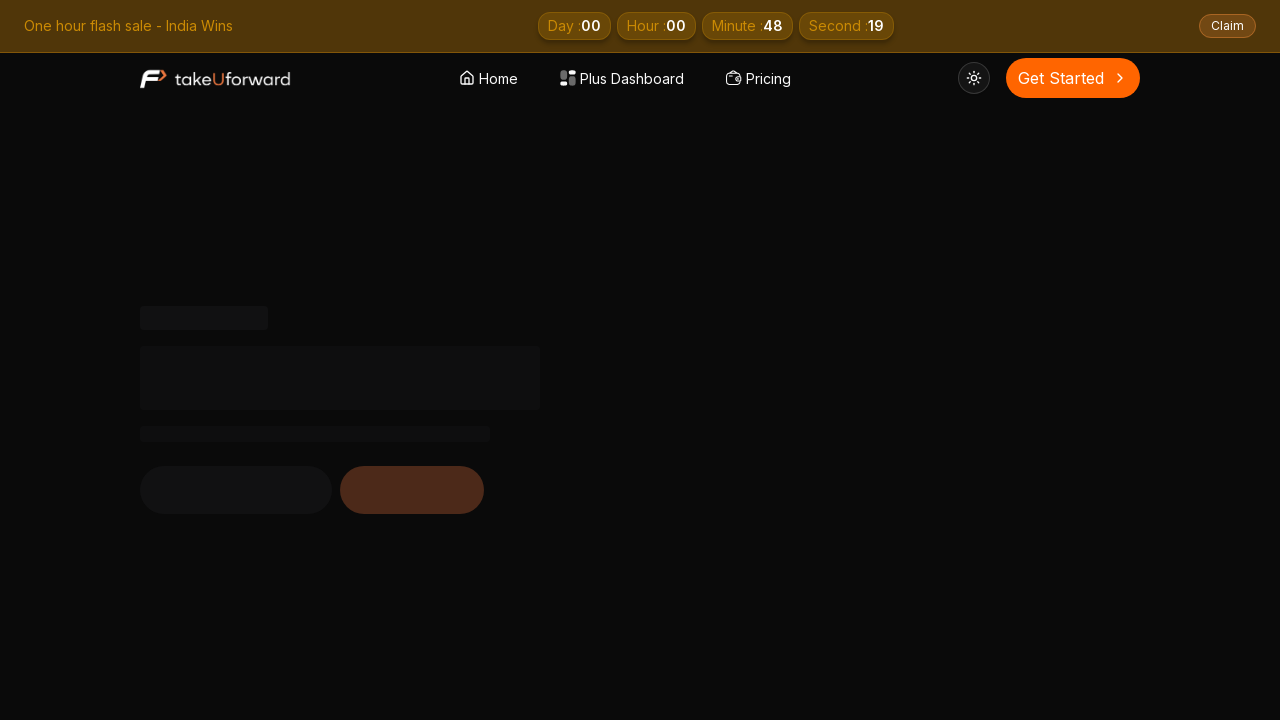

Page DOM content loaded
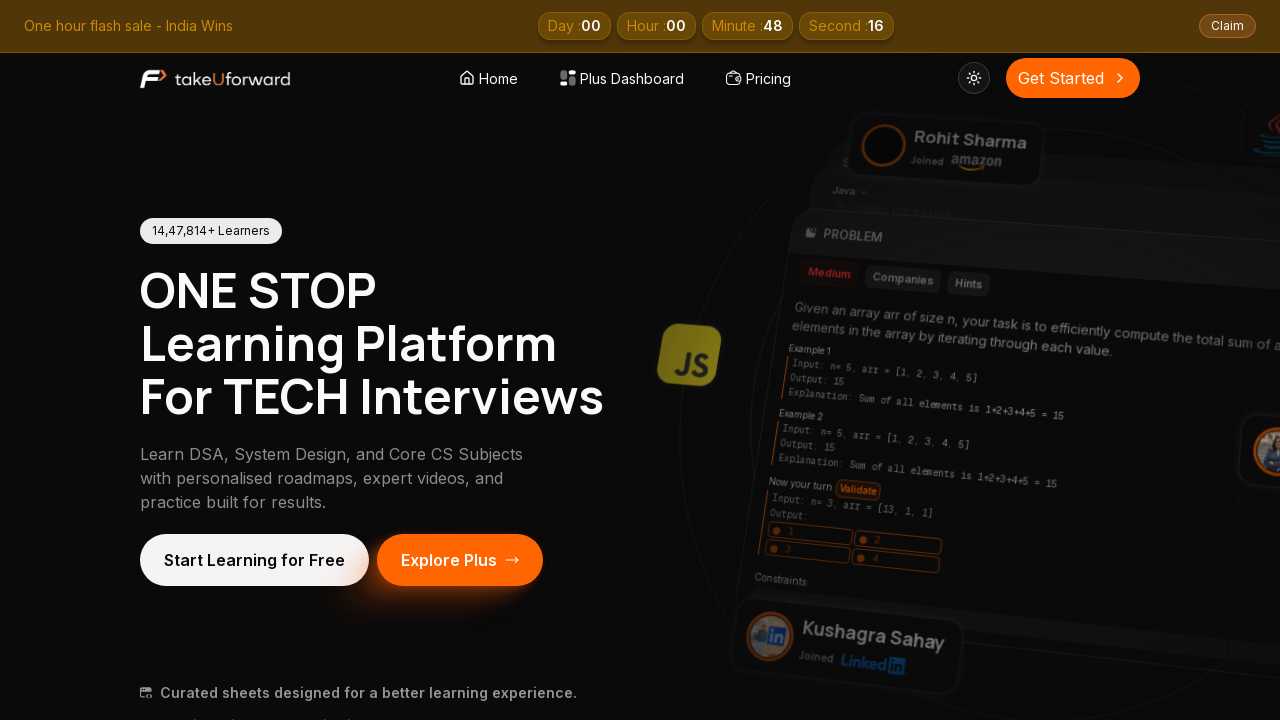

Body element is present, page load verification successful
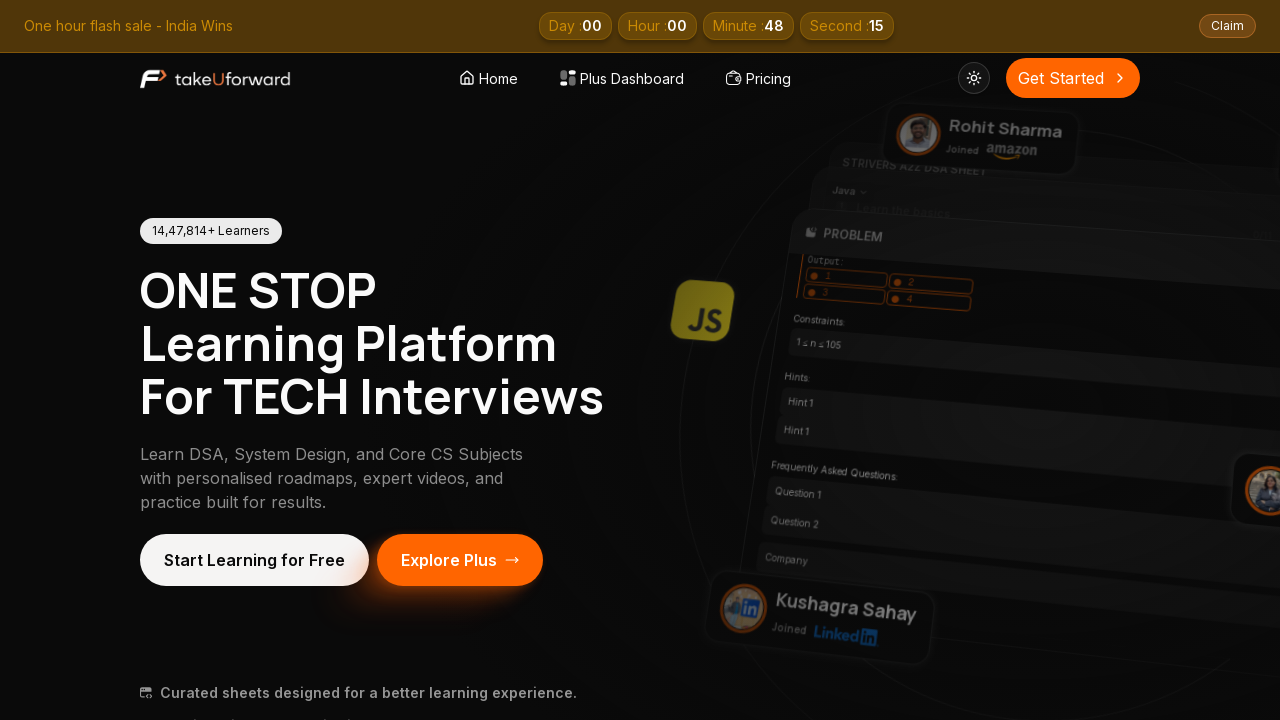

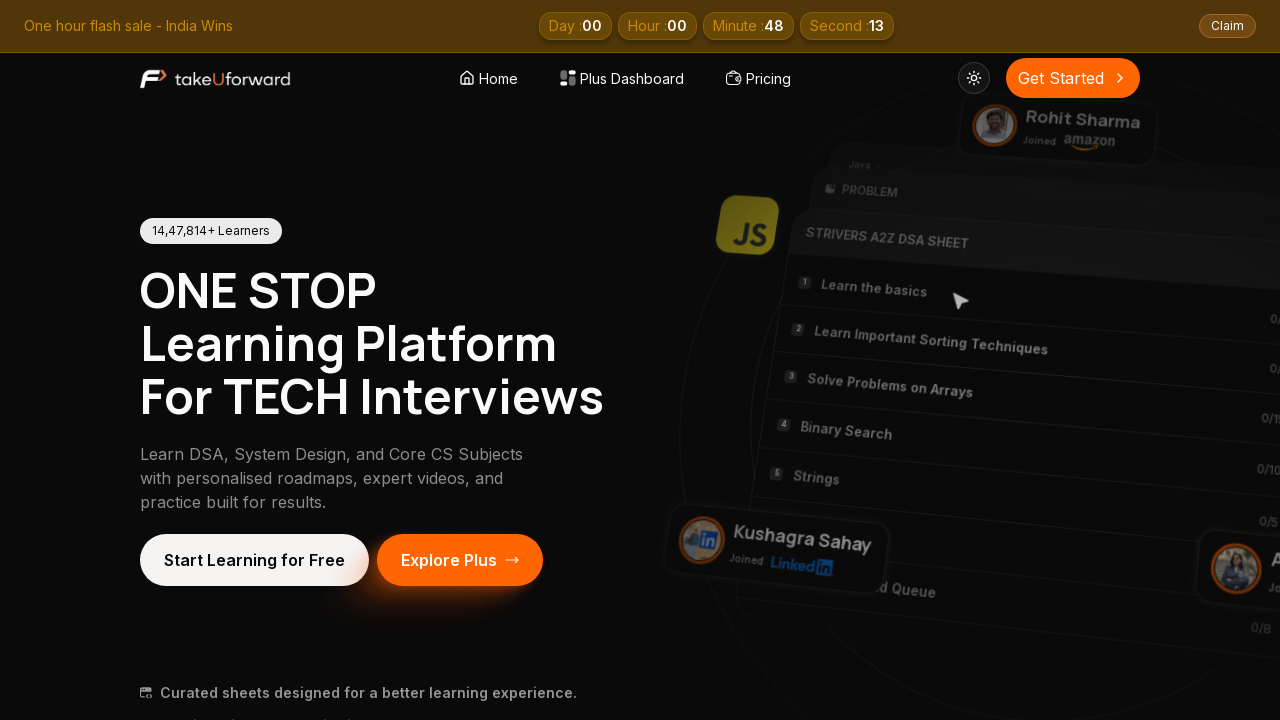